Tests a comprehensive web form by filling various input types including text fields, dropdowns, checkboxes, radio buttons, color picker, date picker, and range slider

Starting URL: https://www.selenium.dev/selenium/web/web-form.html

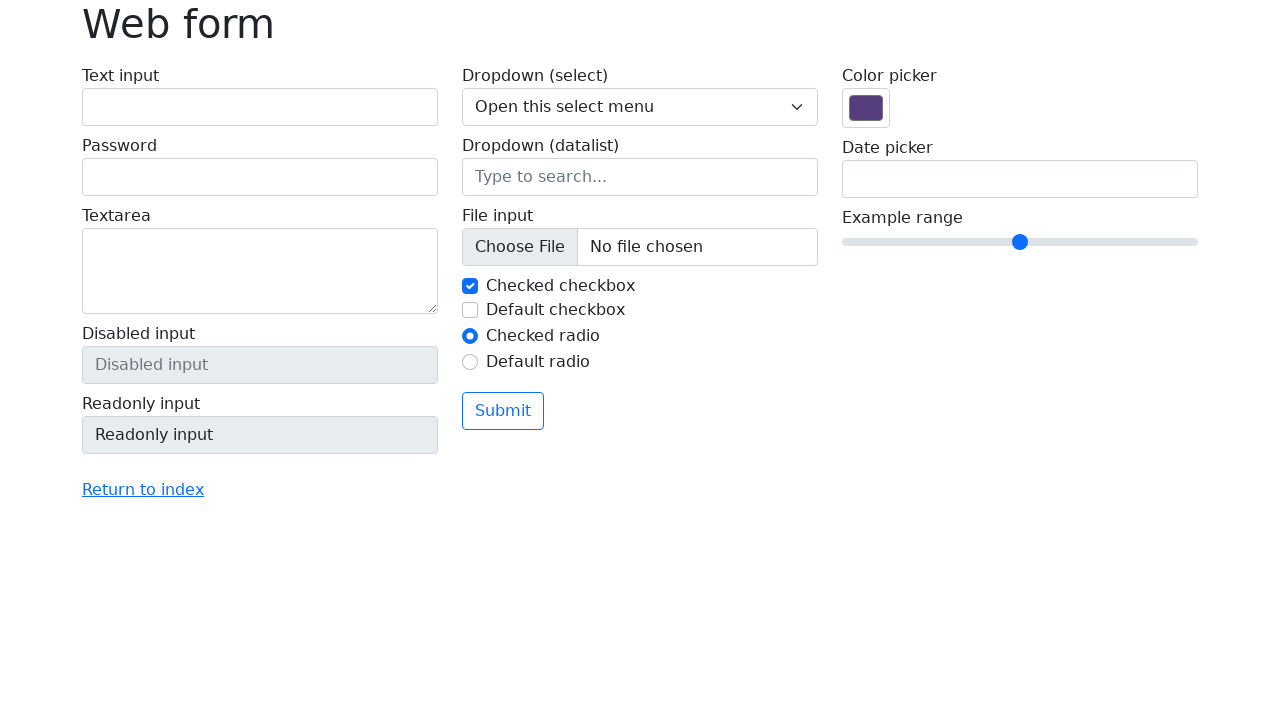

Filled text input field with 'Sample text input' on input[name='my-text']
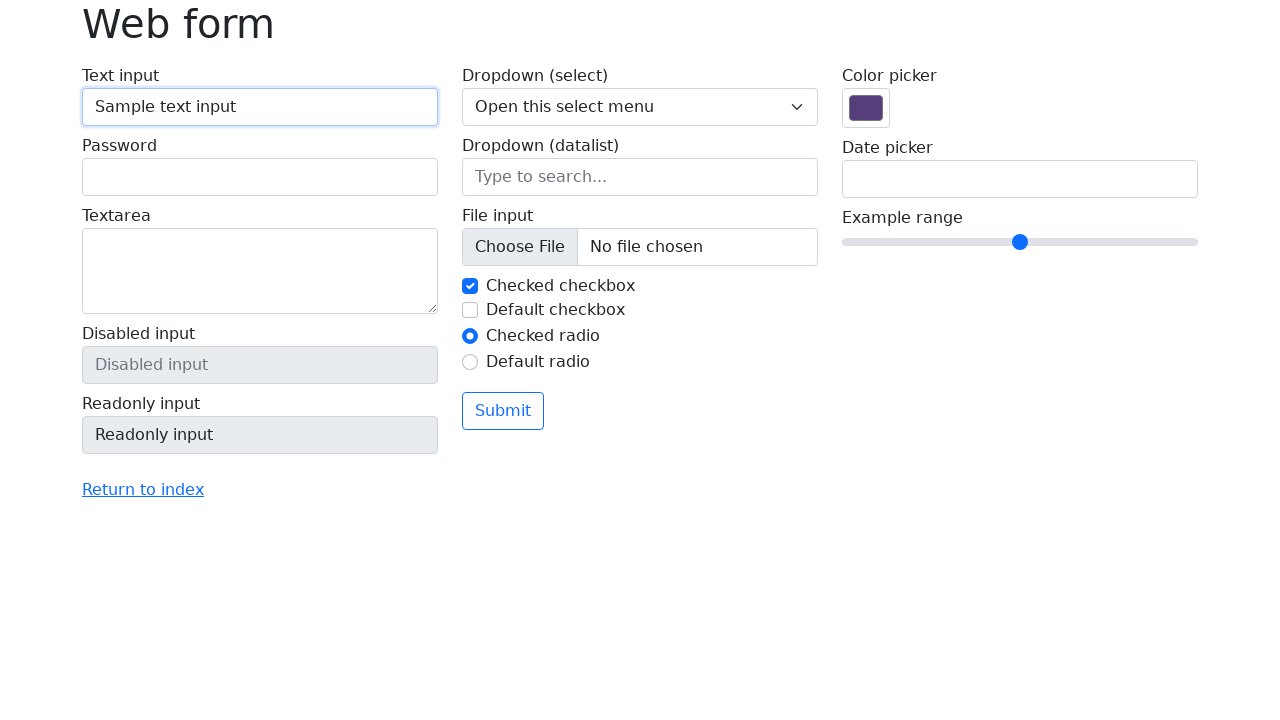

Filled password field with 'Password123' on input[name='my-password']
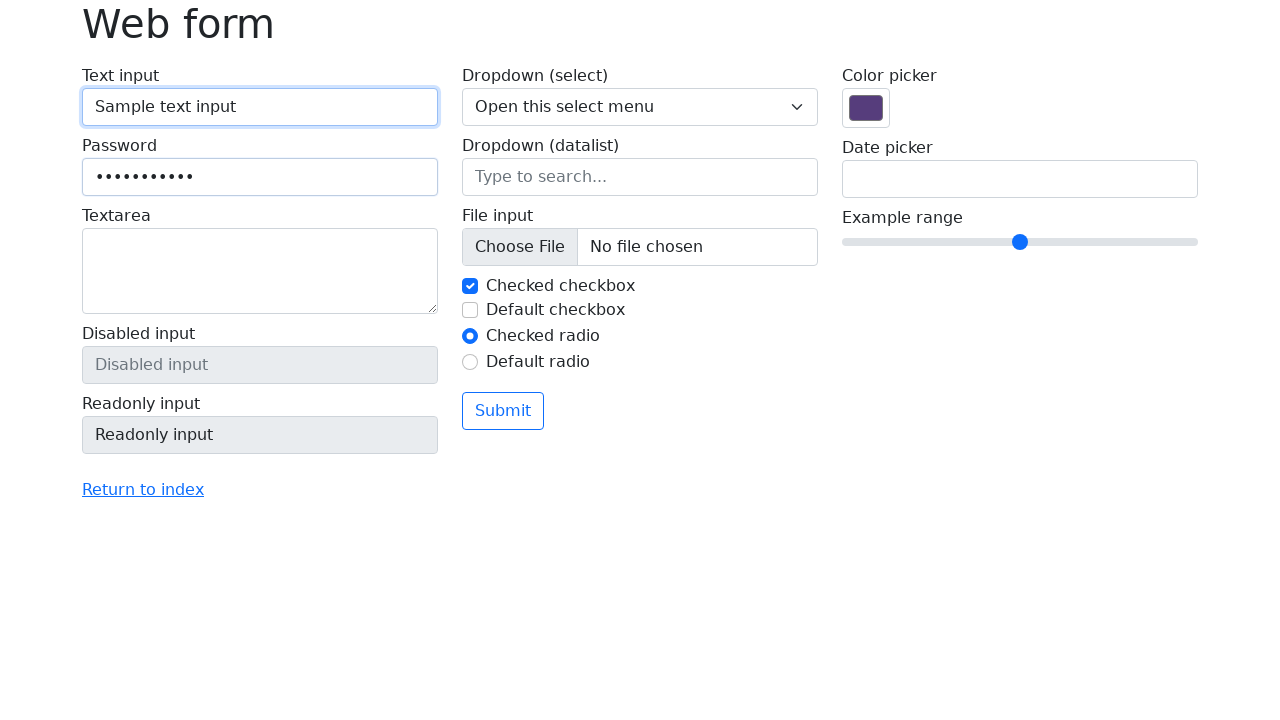

Filled textarea with sample content on textarea[name='my-textarea']
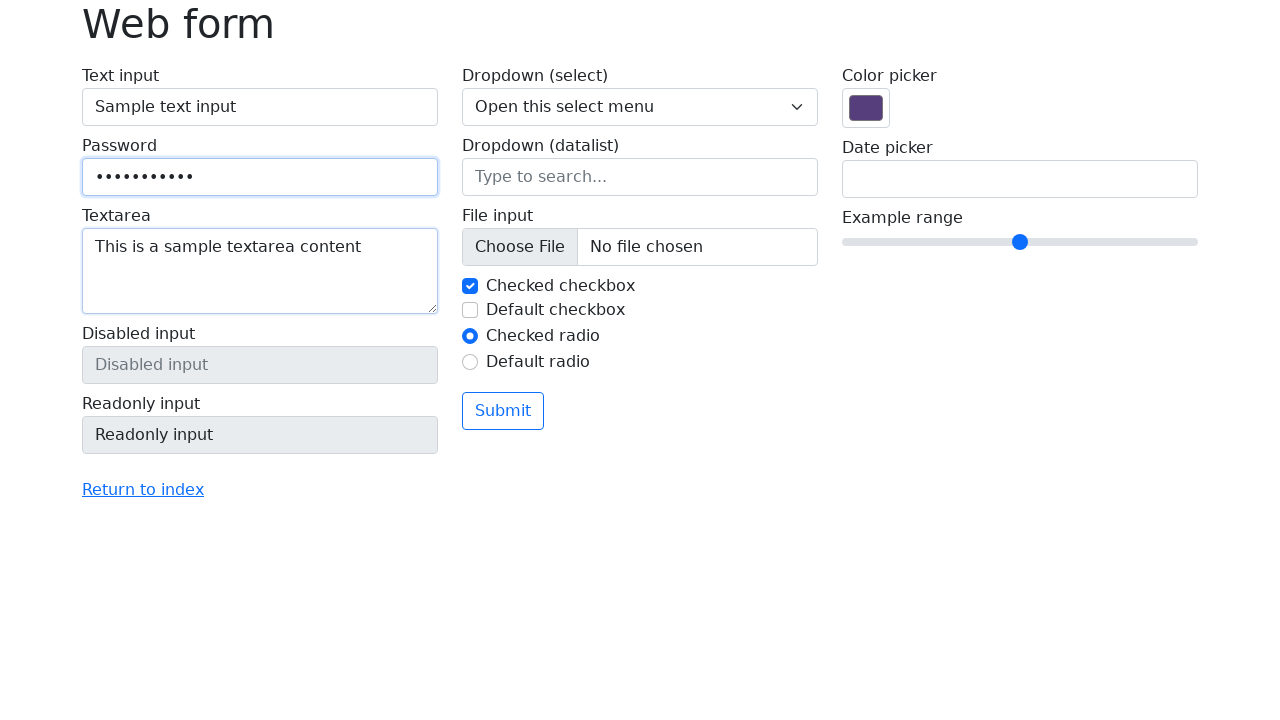

Selected option 2 from dropdown menu on select[name='my-select']
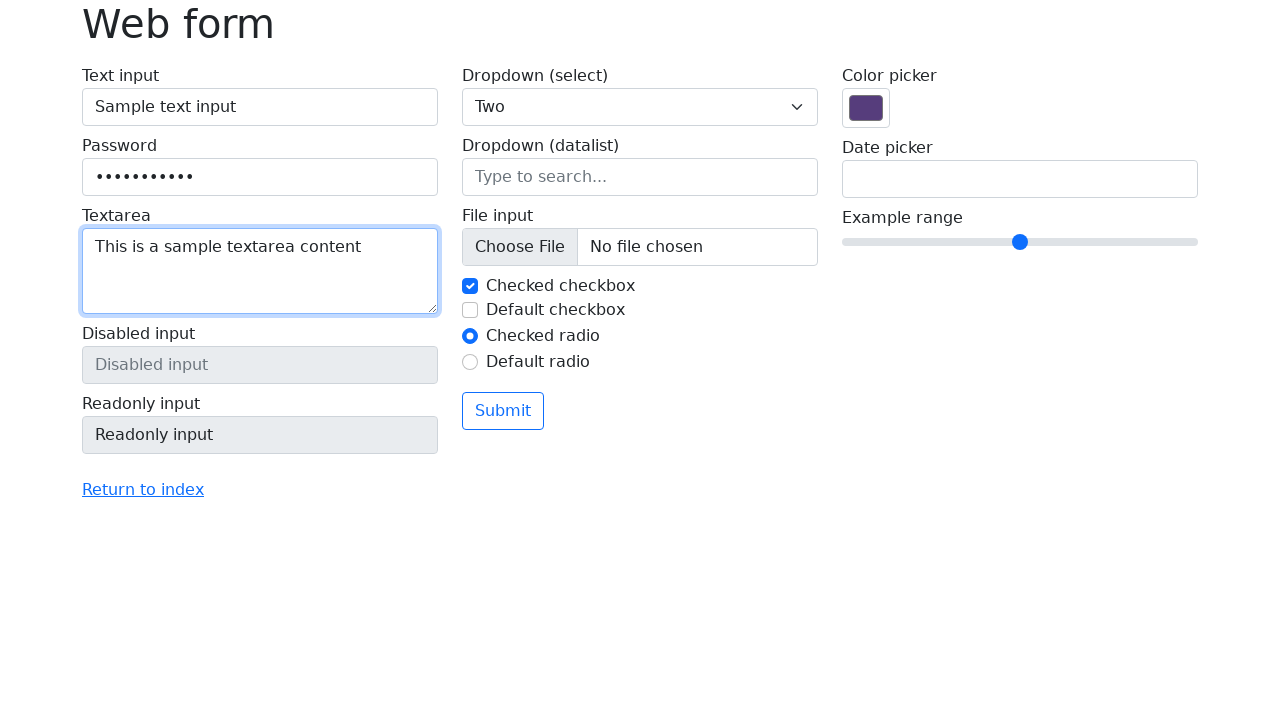

Selected 'New York' from datalist on input[name='my-datalist']
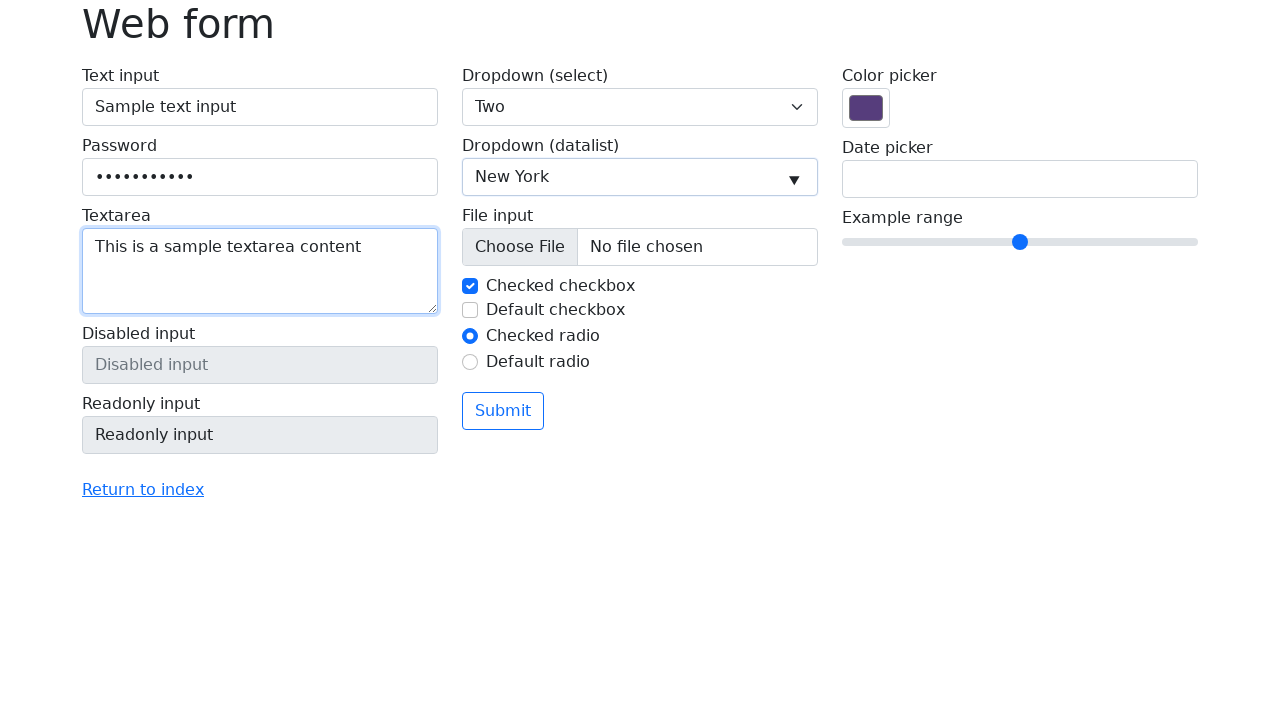

Checked checkbox 1
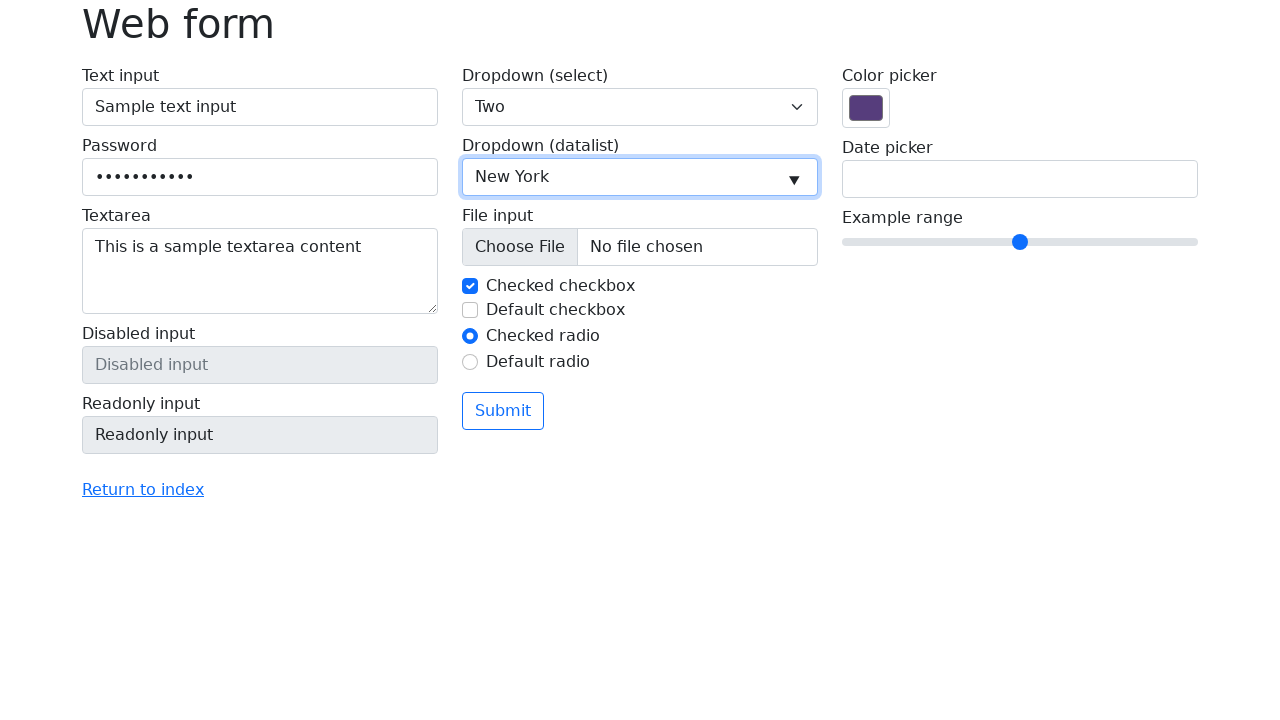

Unchecked checkbox 2
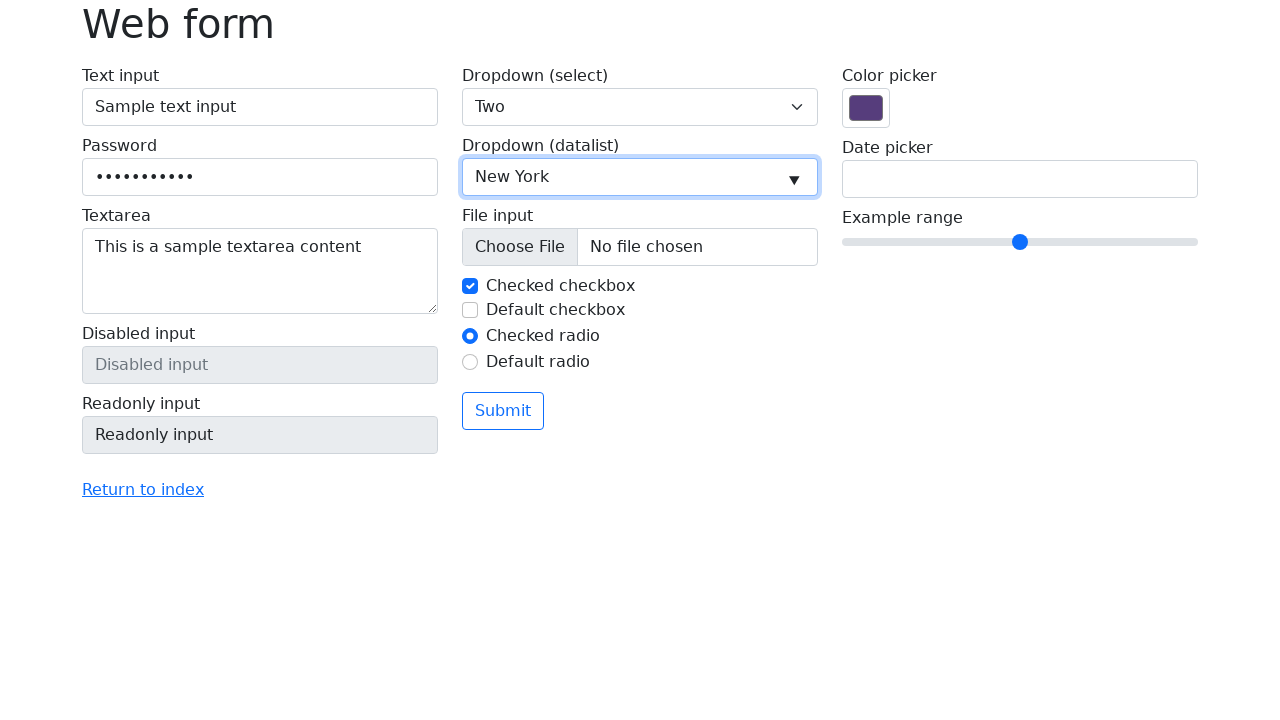

Selected radio button 1 at (470, 336) on input#my-radio-1
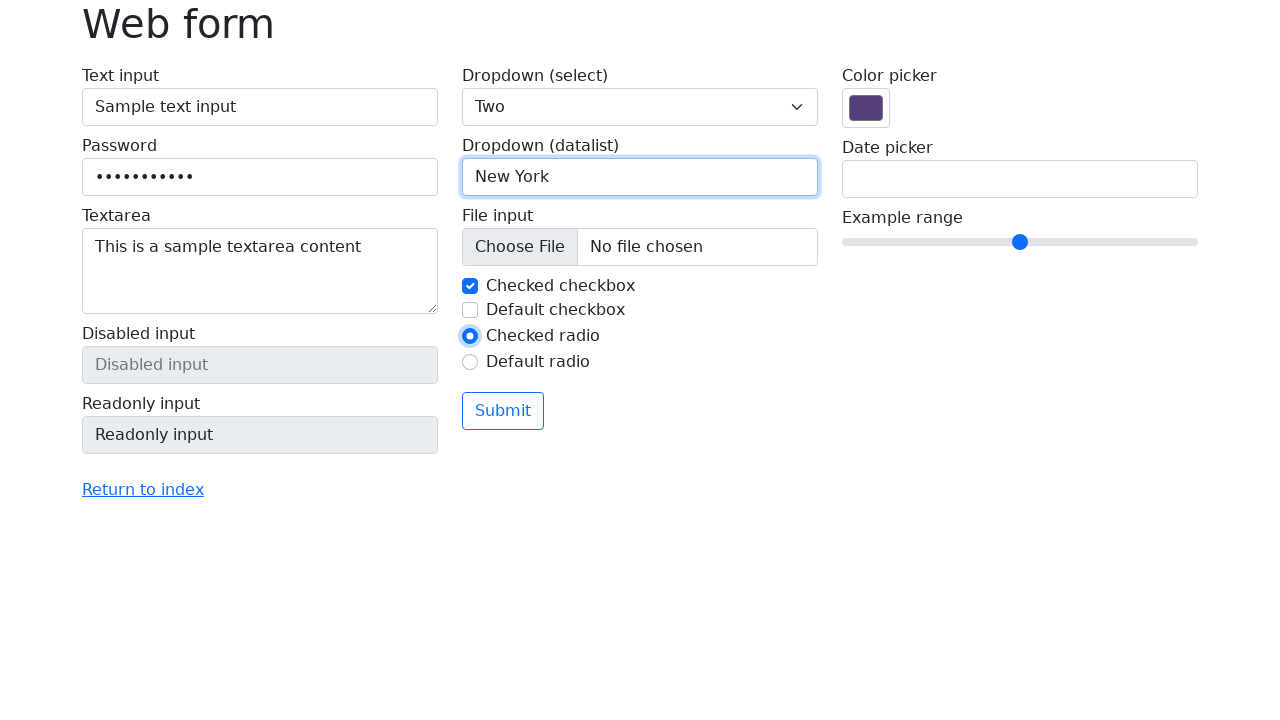

Picked color #ff5733 using color picker on input[name='my-colors']
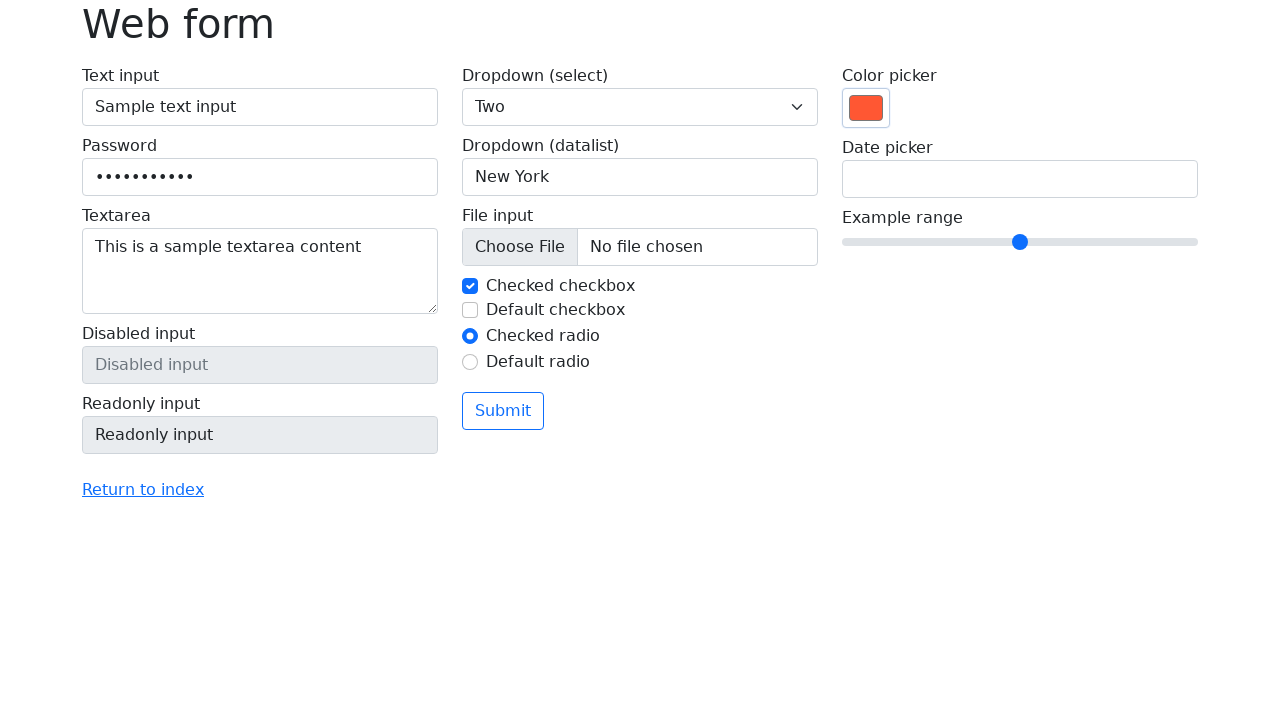

Selected date 2024-03-15 using date picker on input[name='my-date']
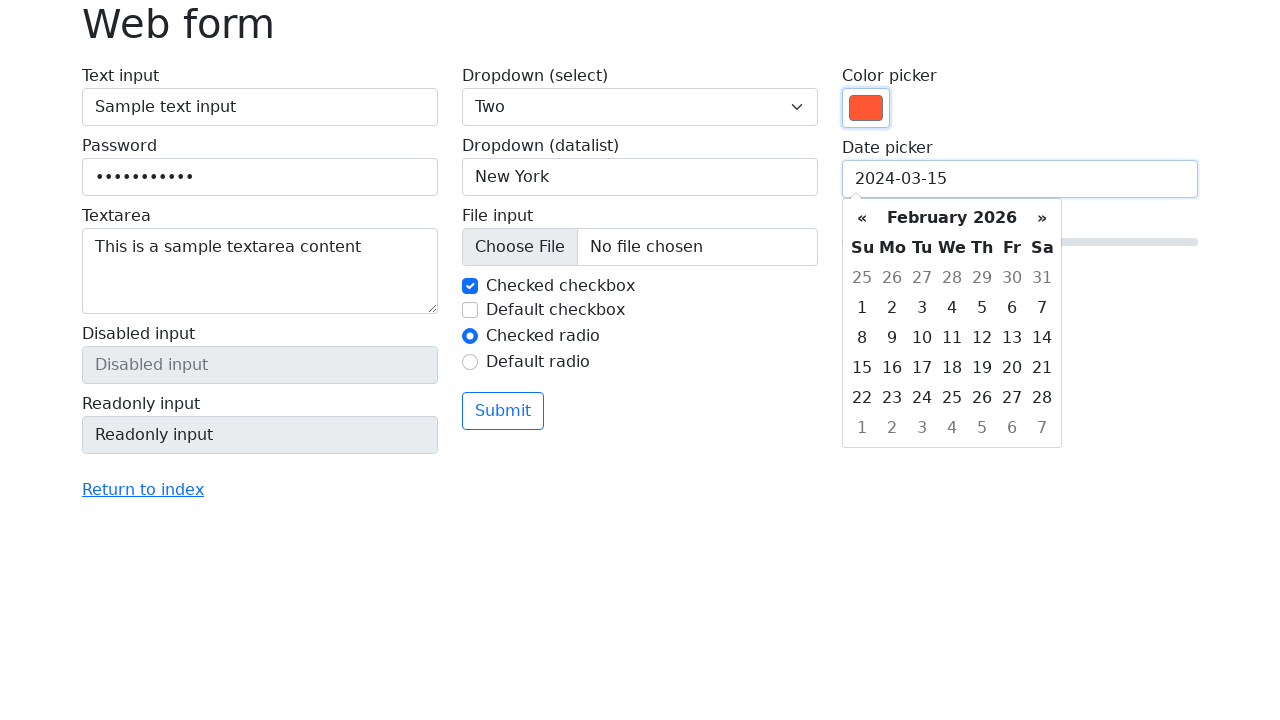

Set range slider value to 7 on input[name='my-range']
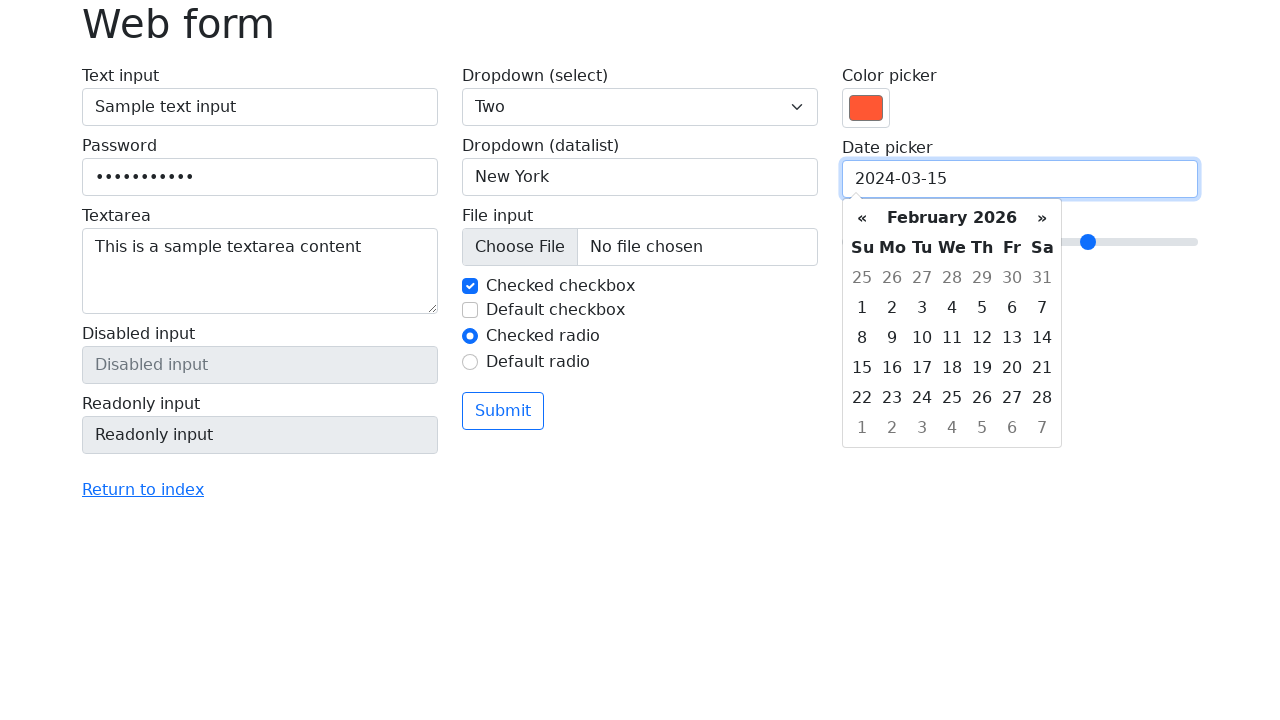

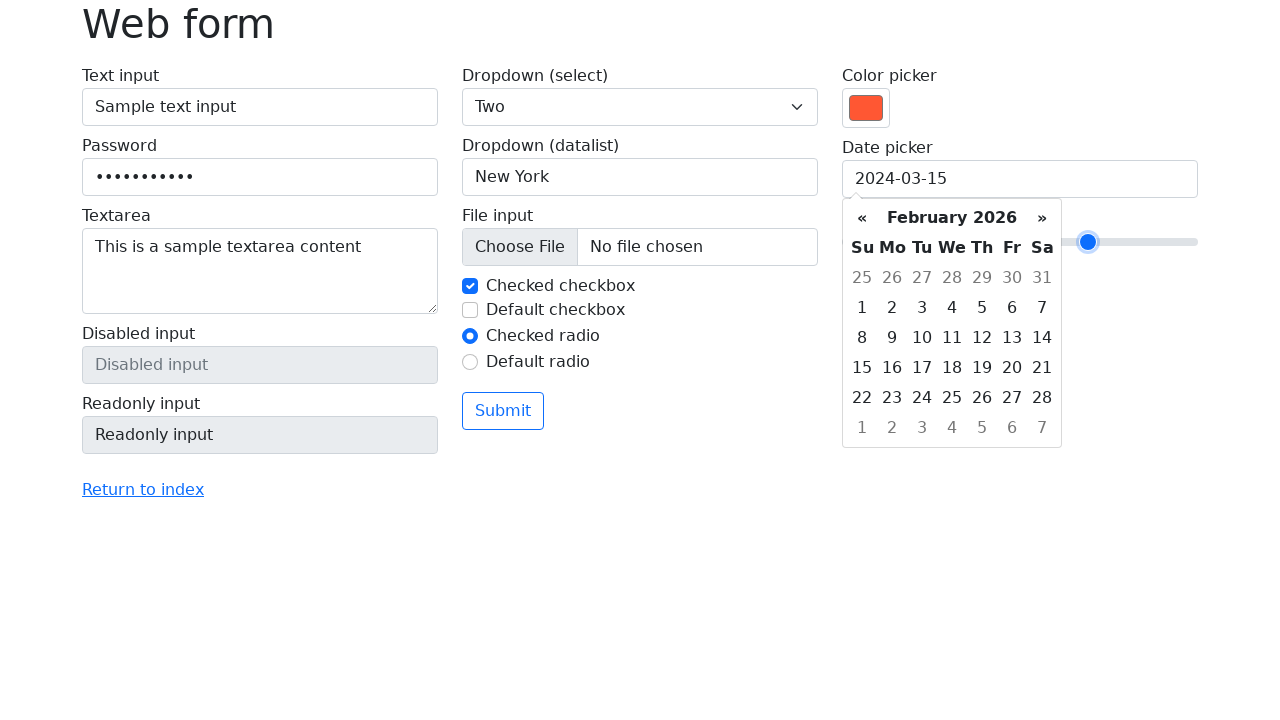